Opens the Eezi Motorcycles website, maximizes the browser window, and verifies the page loads by checking the title and URL.

Starting URL: https://eezimotorcycles.herokuapp.com/

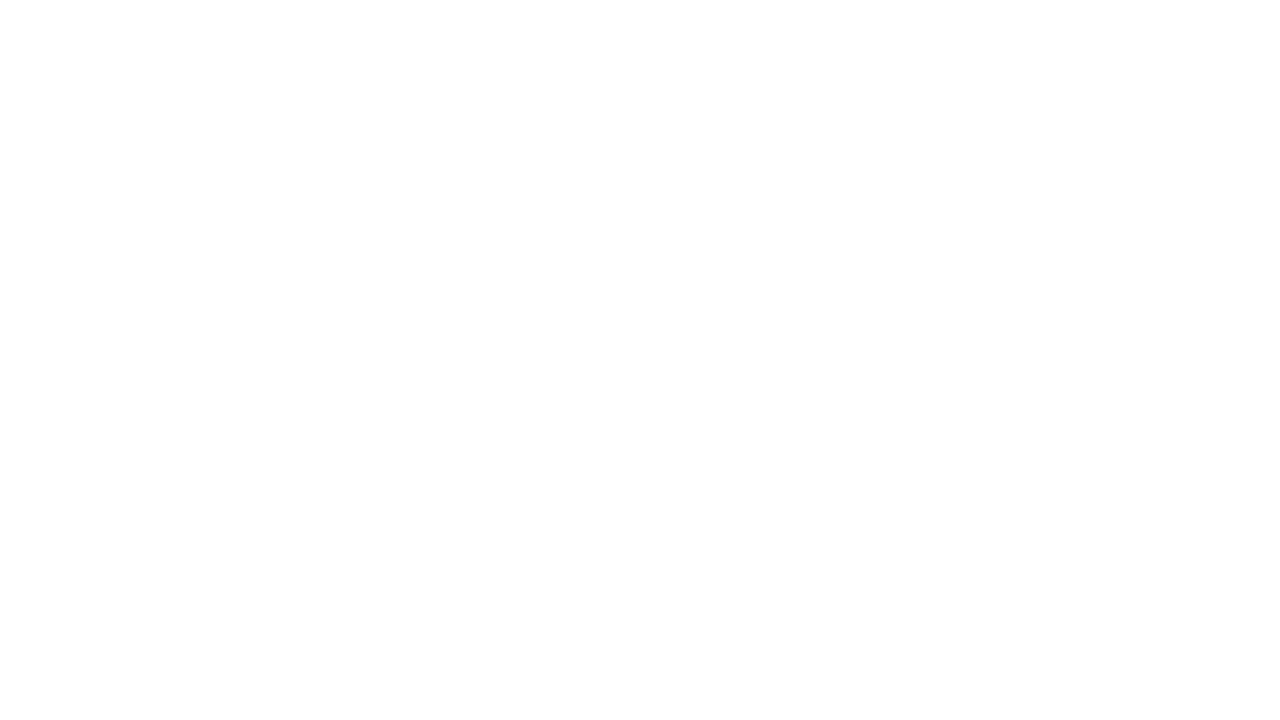

Set viewport size to 1920x1080
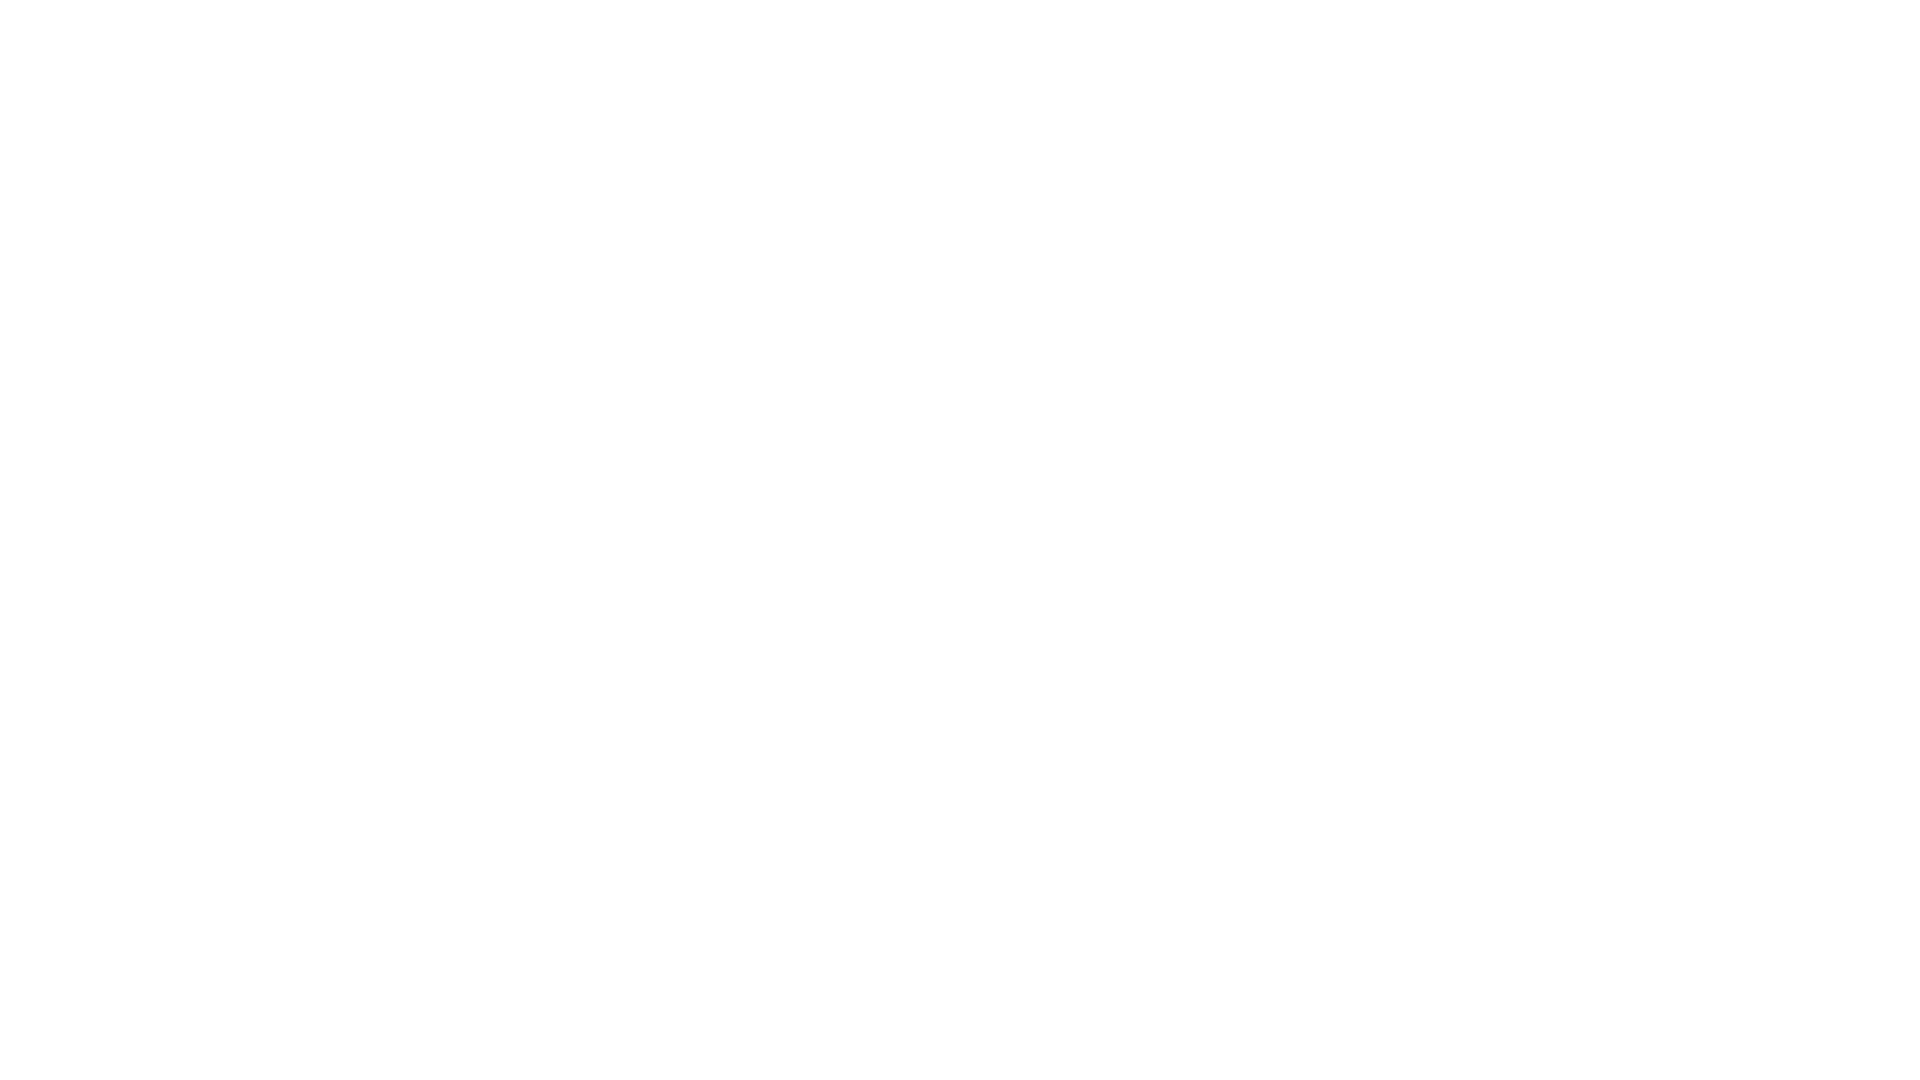

Waited for page to reach domcontentloaded state
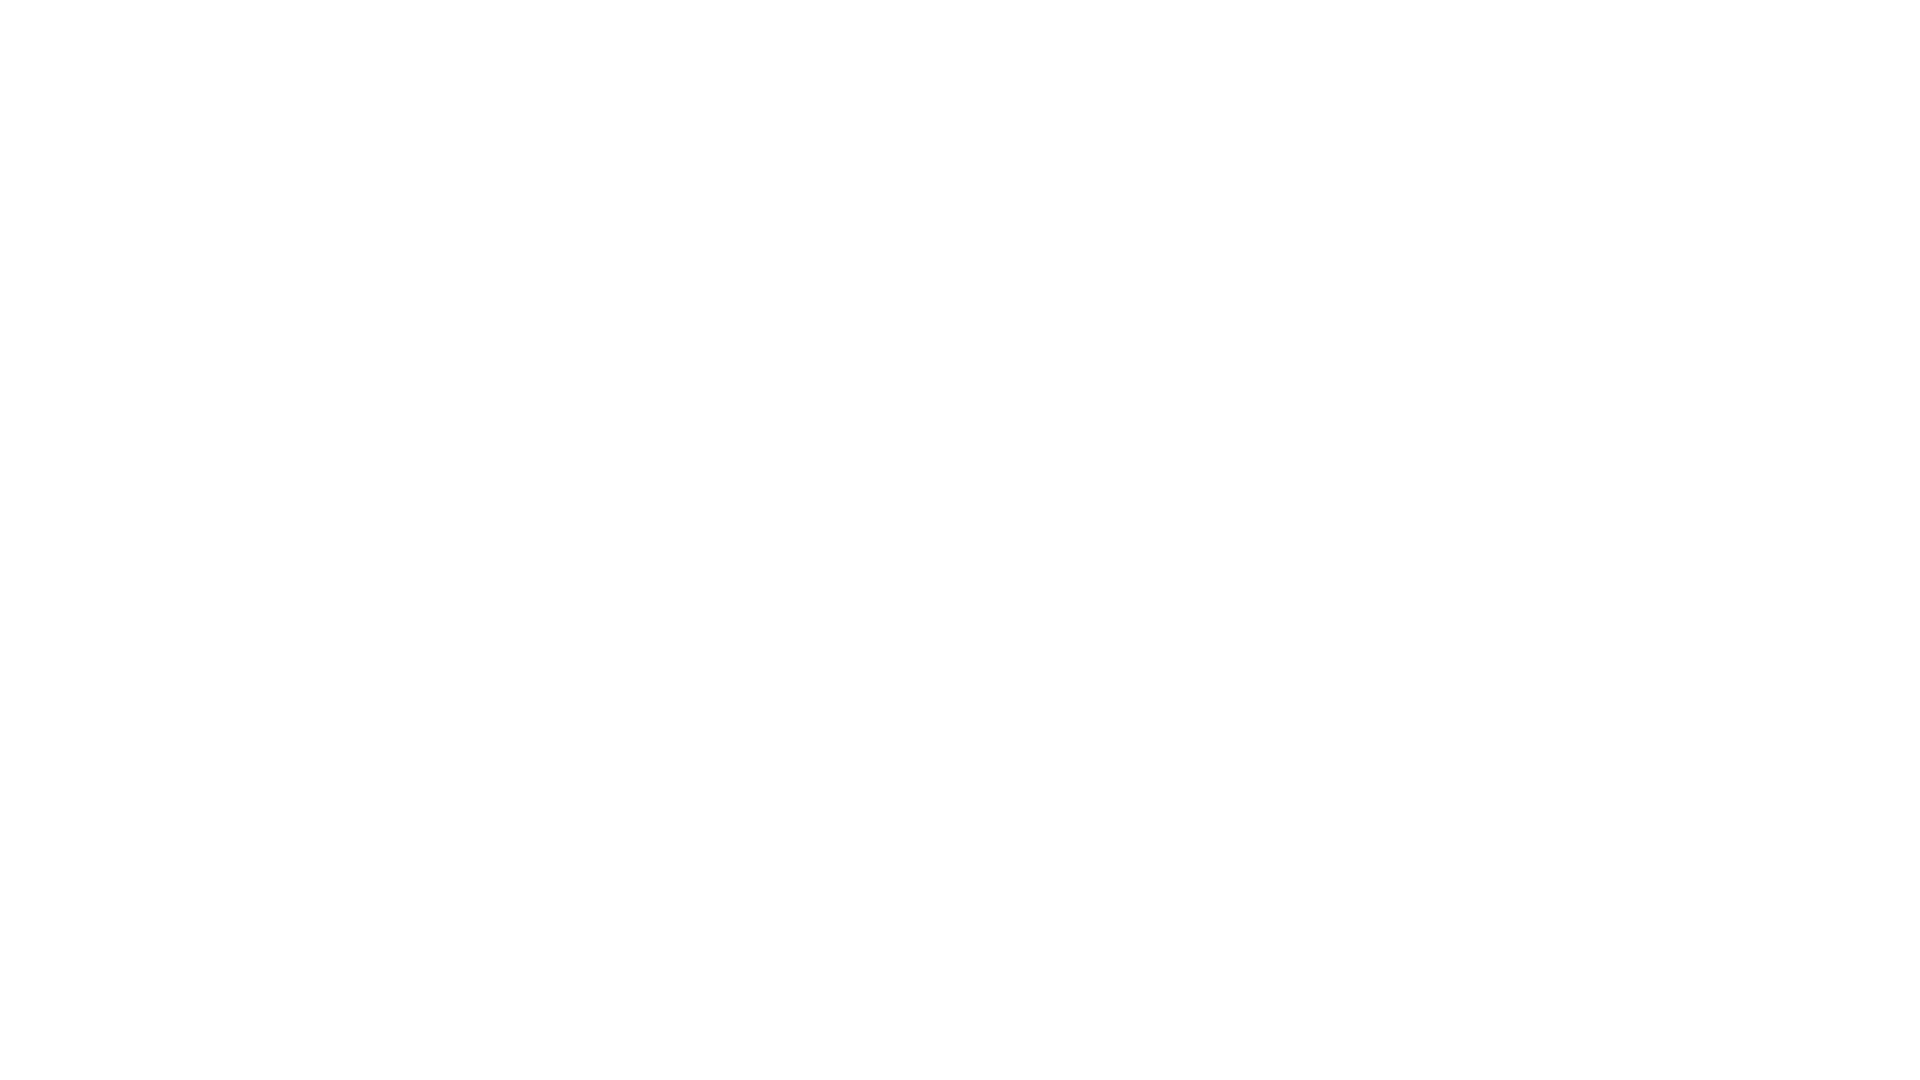

Verified page title loaded
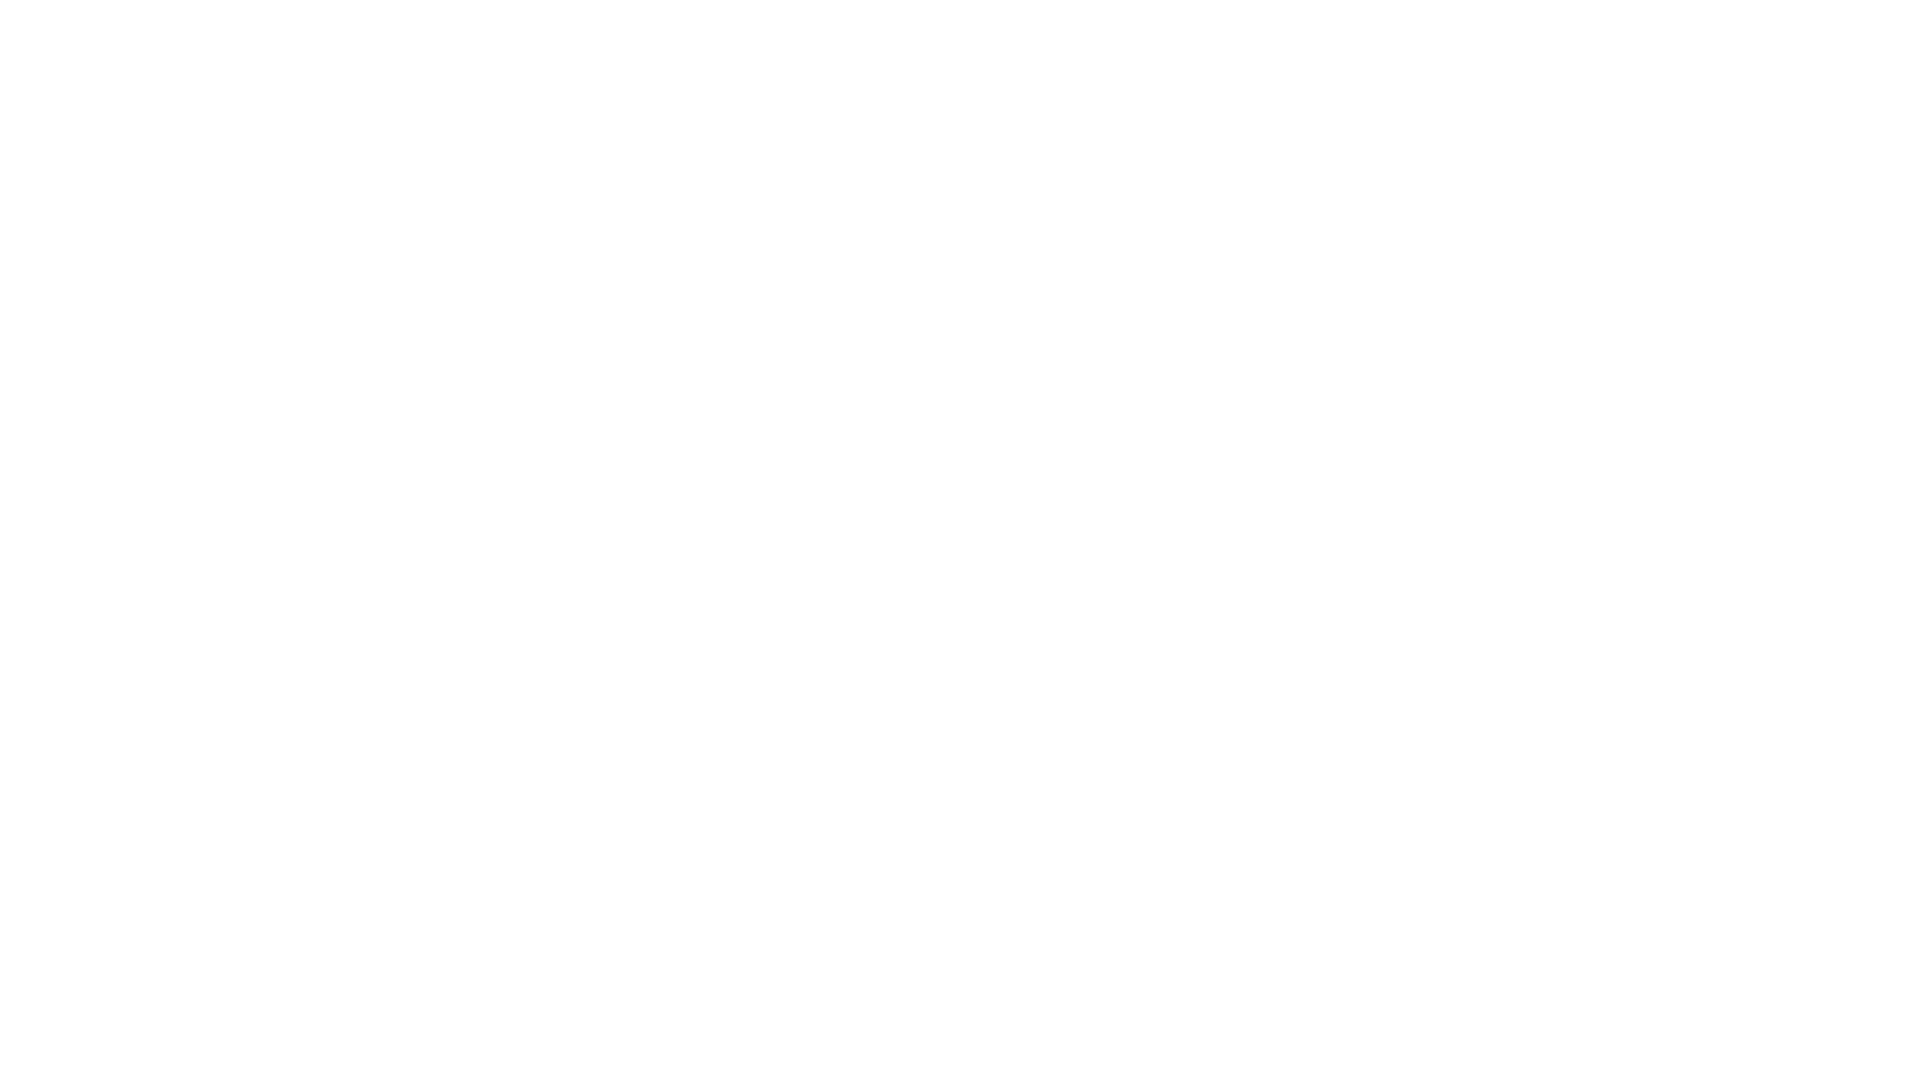

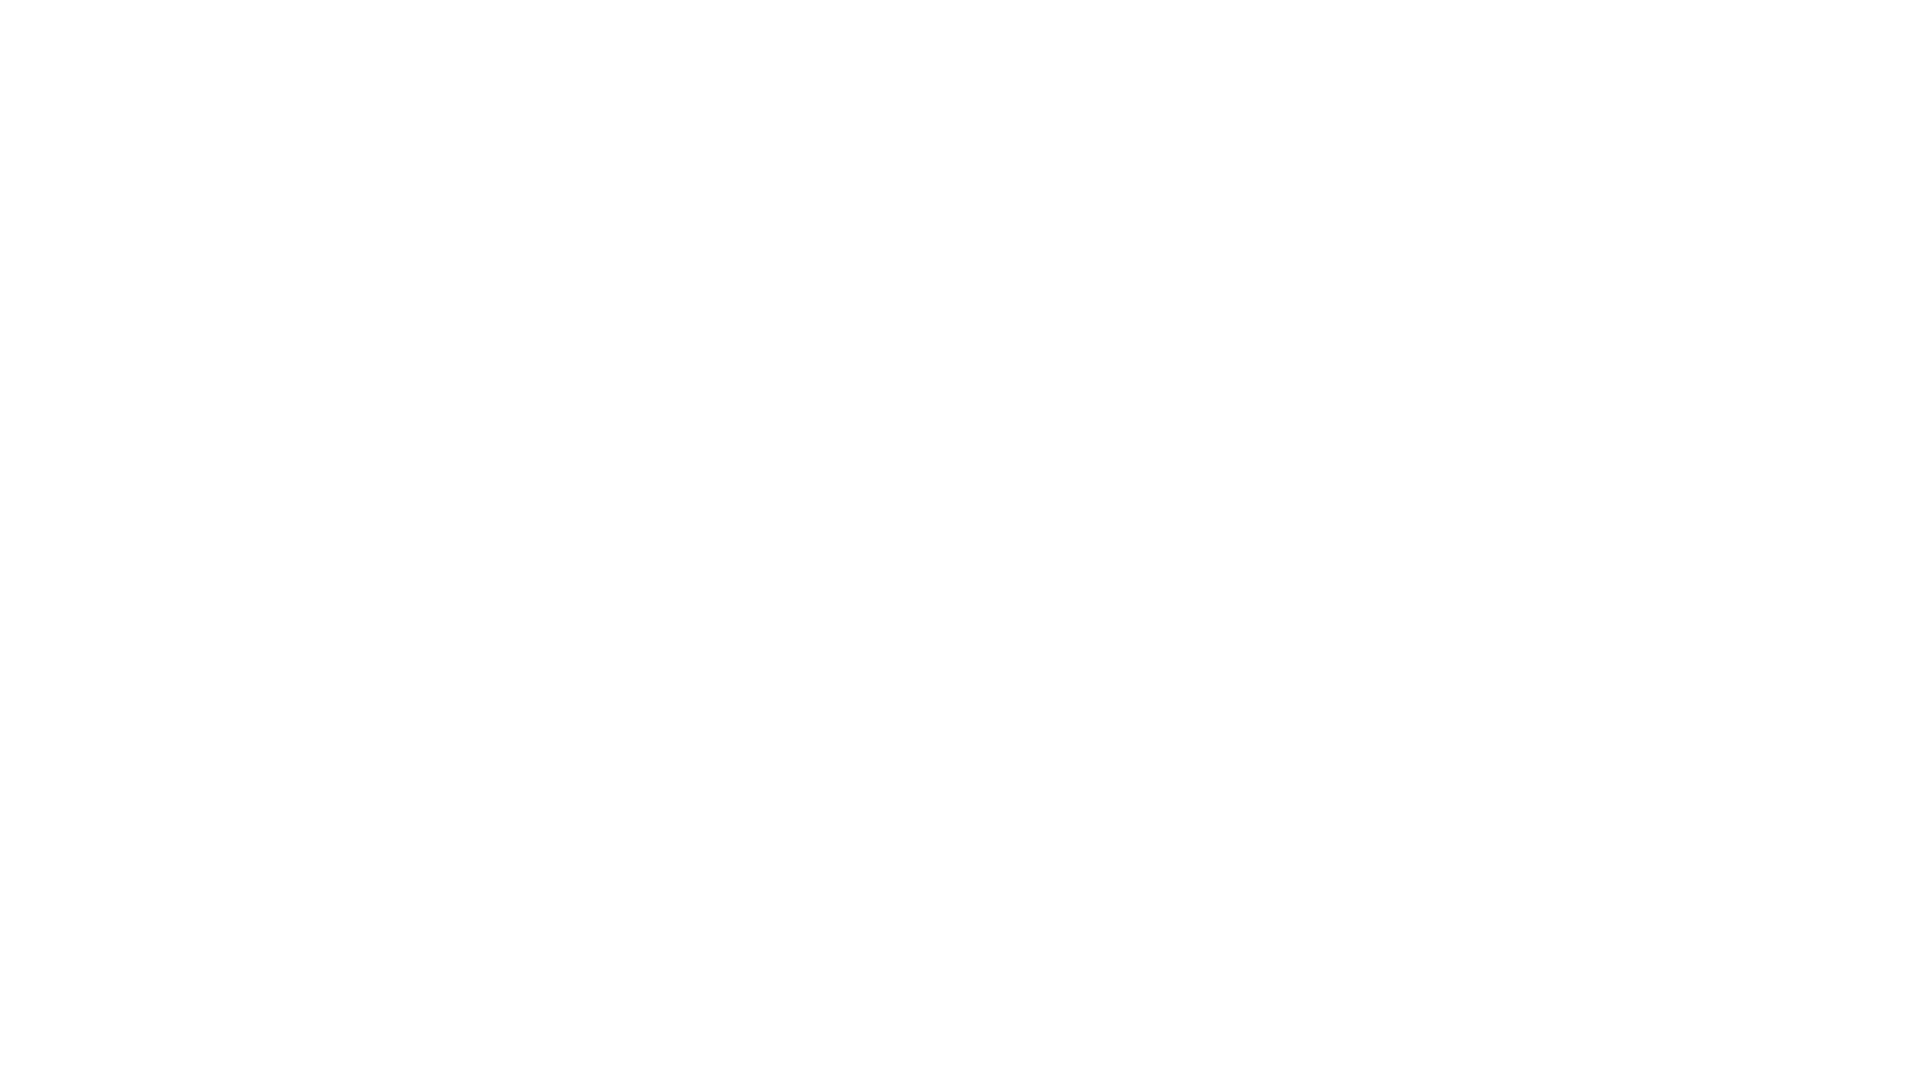